Tests a registration form by filling in the first name field with a sample value

Starting URL: https://demo.automationtesting.in/Register.html

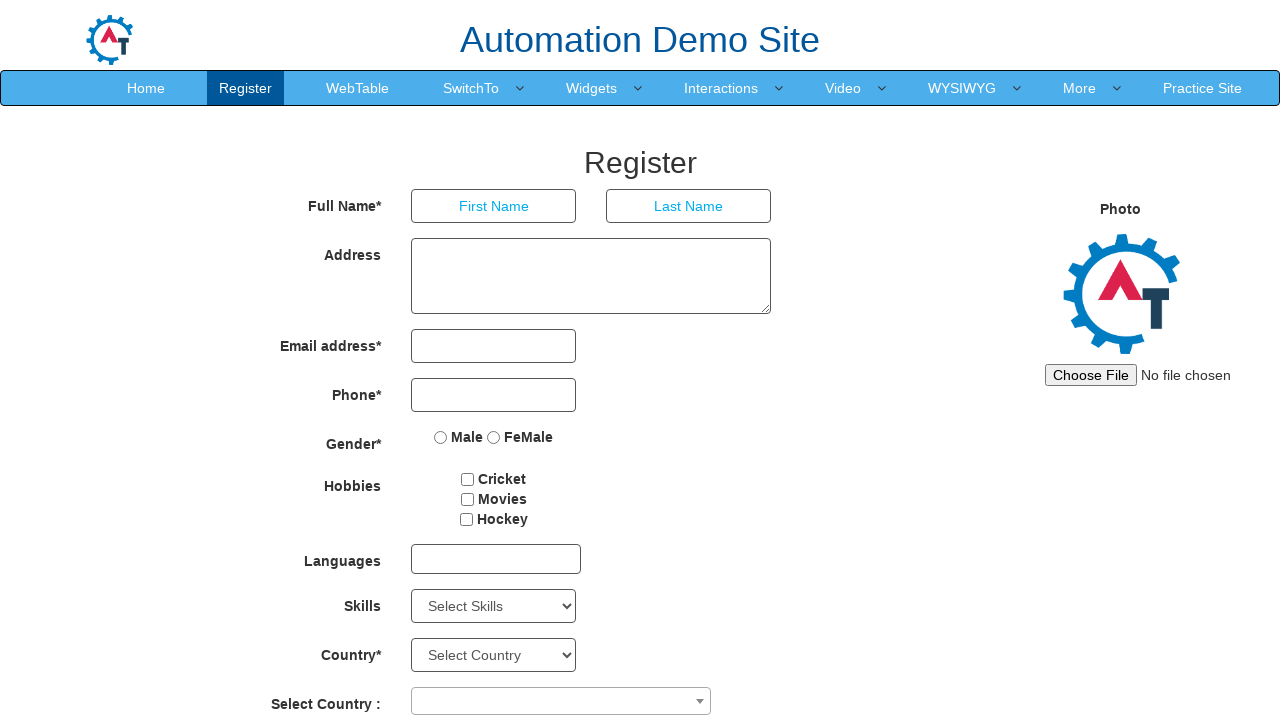

Filled first name field with 'Automation Testing' on internal:attr=[placeholder="First Name"i]
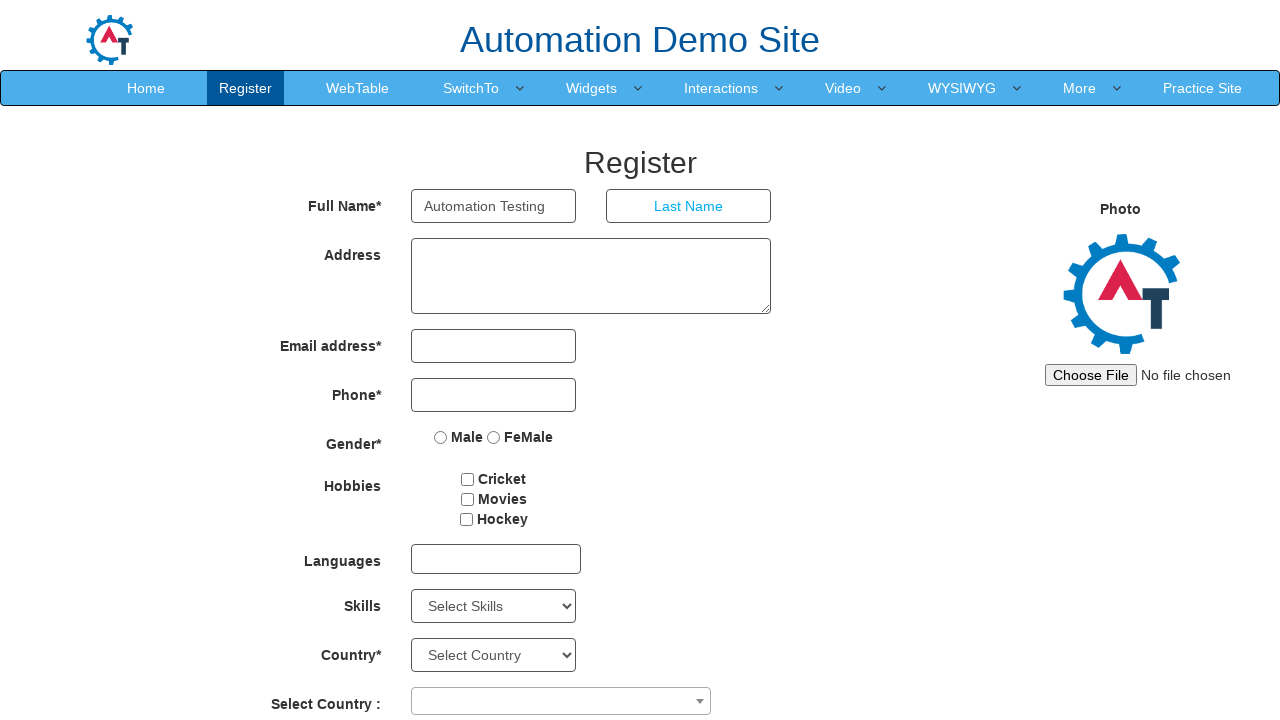

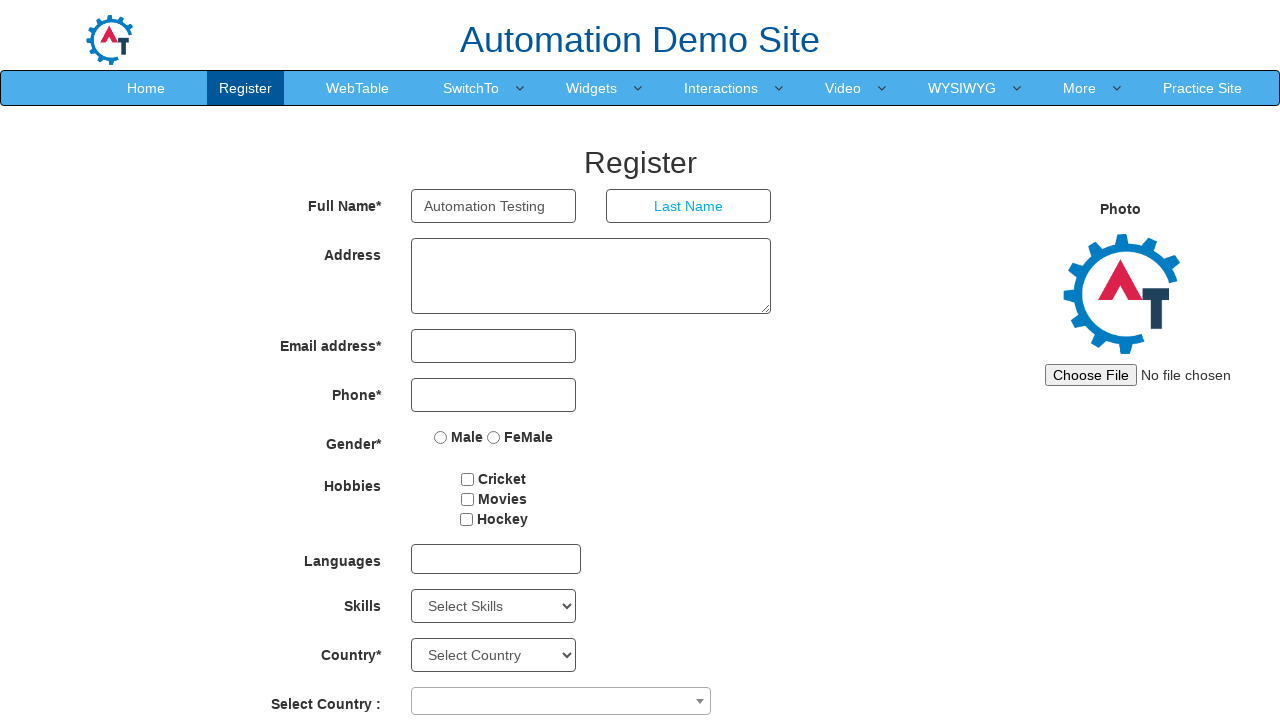